Tests handling of a simple JavaScript alert dialog by clicking a button that triggers the alert and accepting it

Starting URL: https://testautomationpractice.blogspot.com/

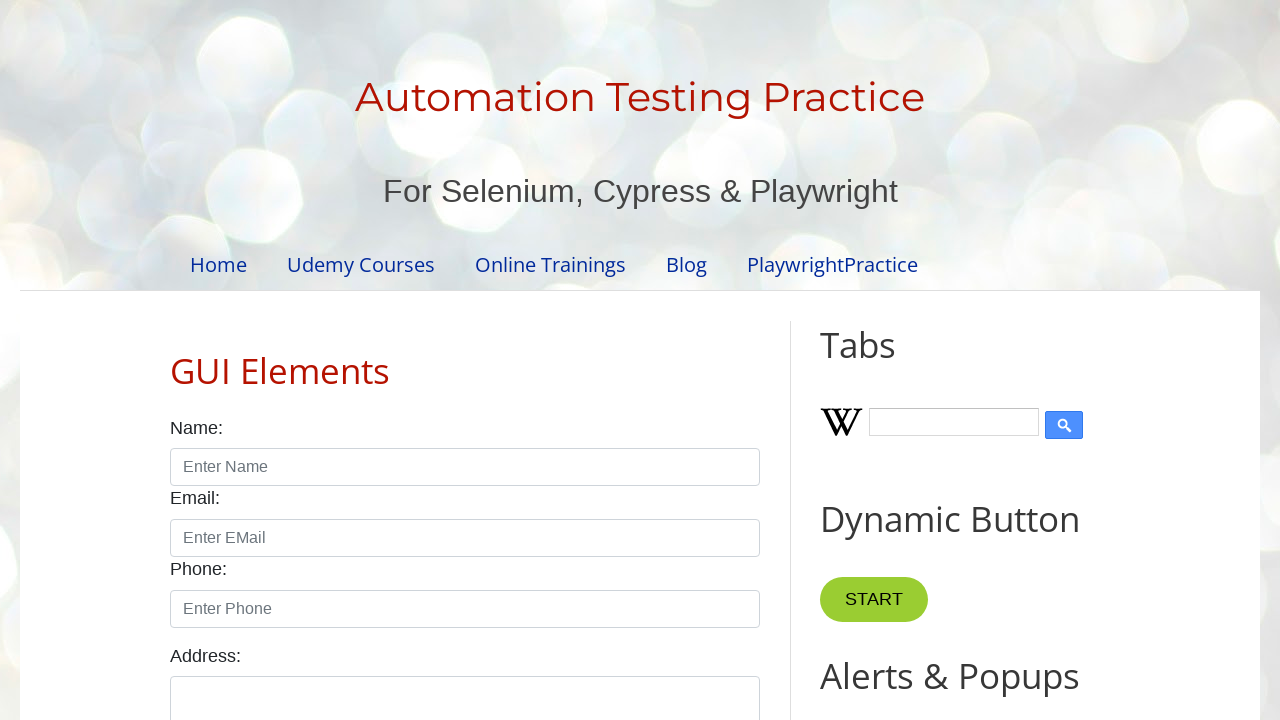

Set up dialog handler to accept all alerts
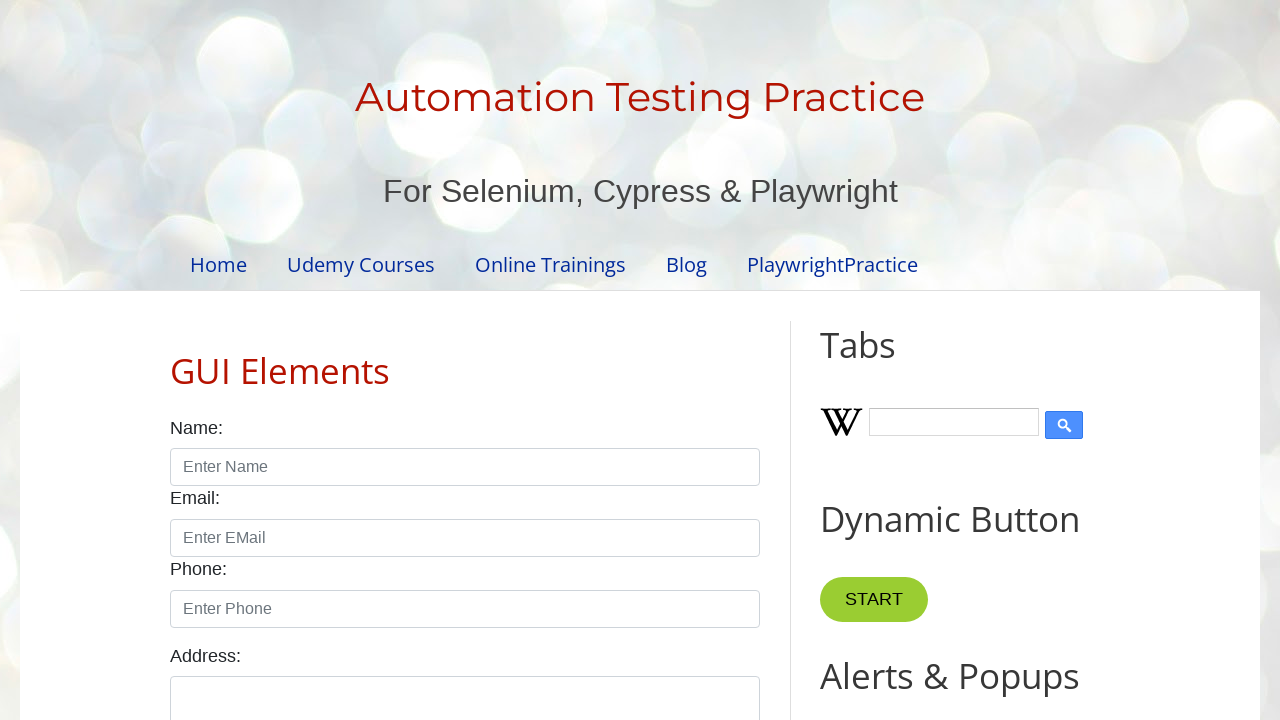

Clicked the Simple Alert button to trigger the alert dialog at (888, 361) on internal:role=button[name="Simple Alert"i]
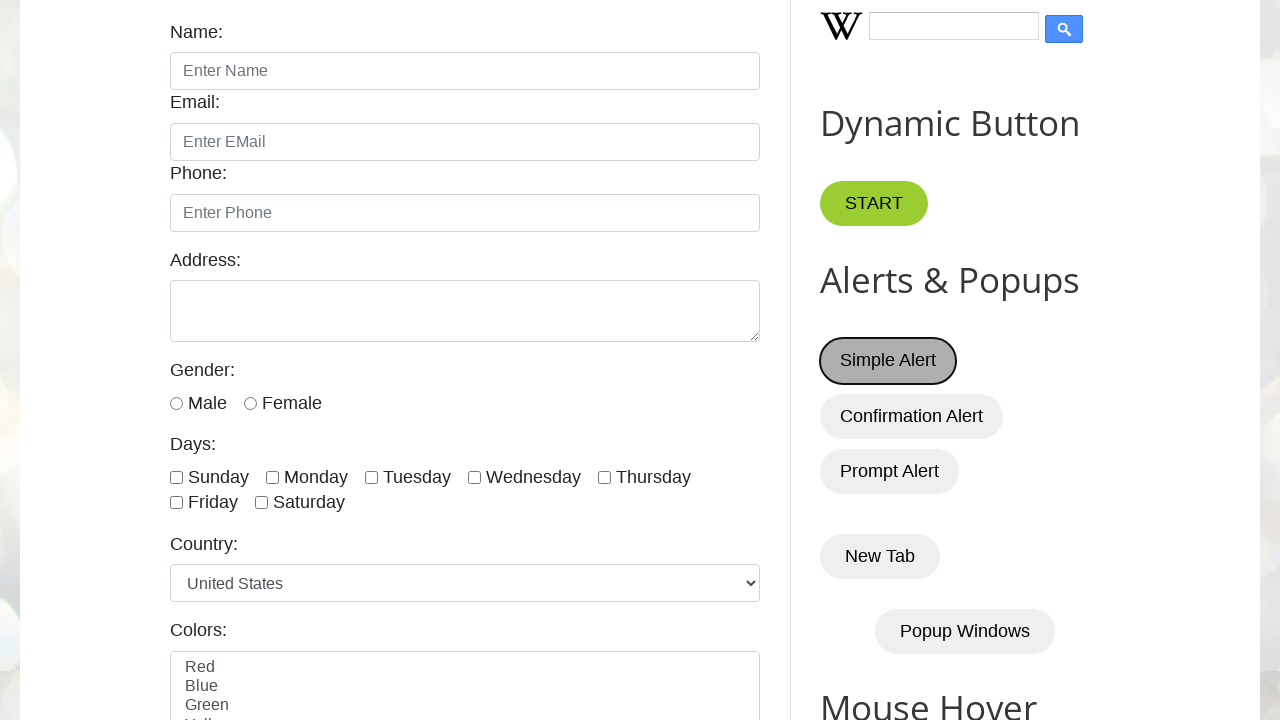

Waited for the alert dialog interaction to complete
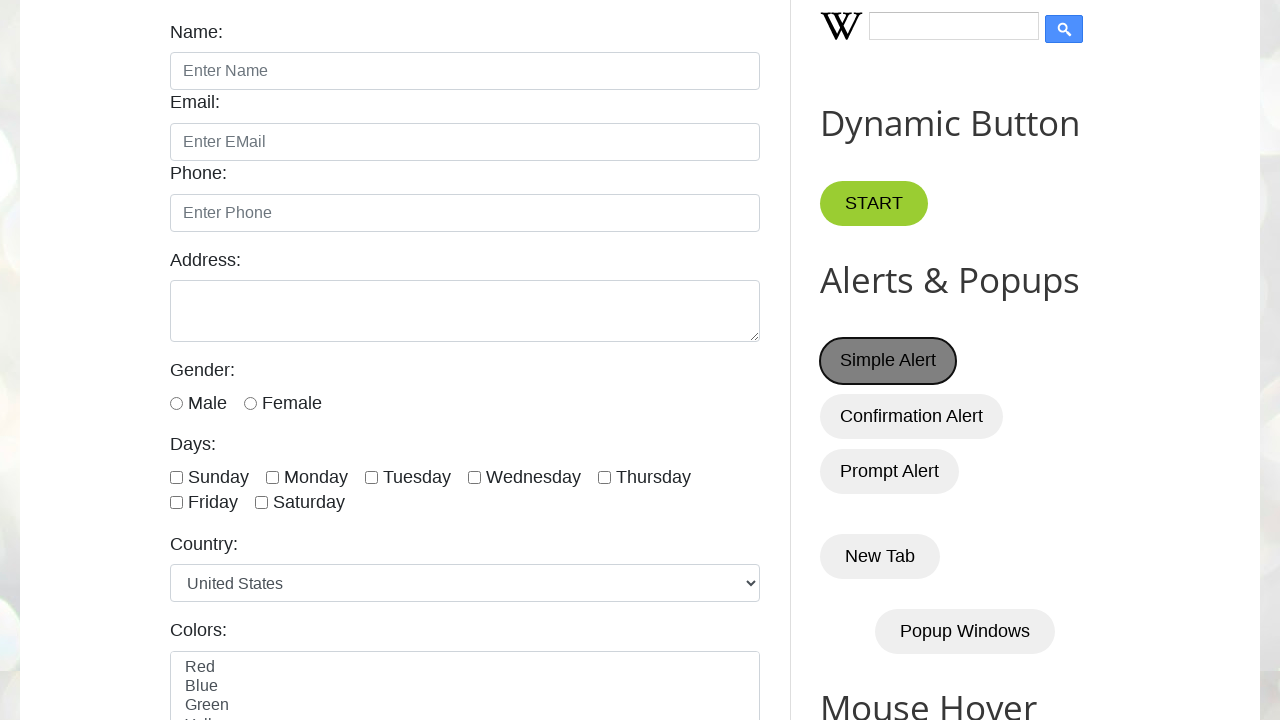

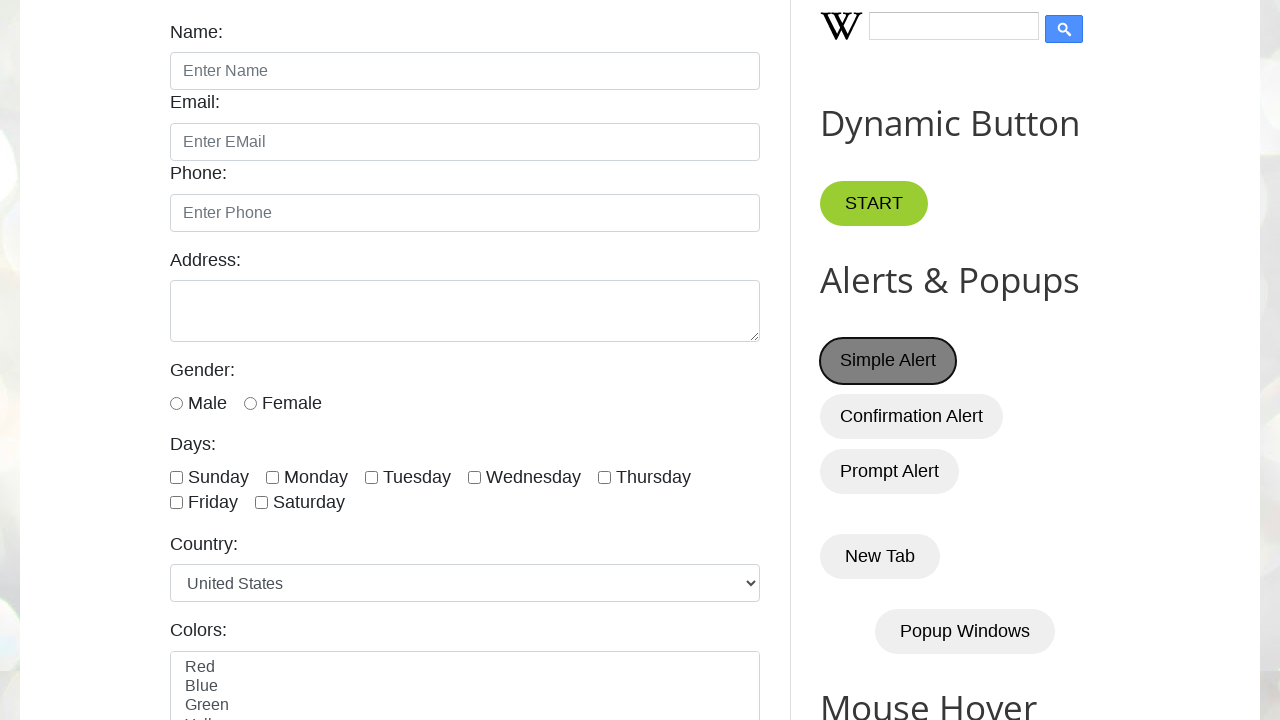